Simple test that navigates to Flipkart homepage and verifies the page loads successfully

Starting URL: https://www.flipkart.com/

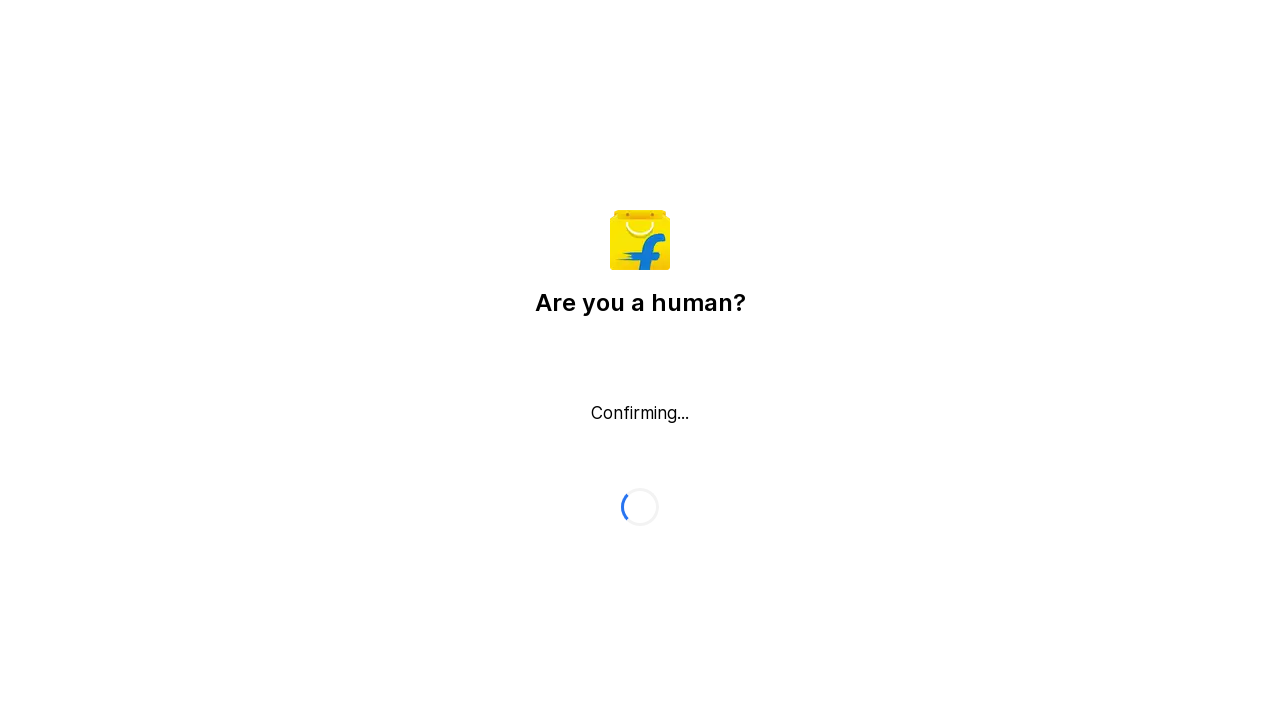

Flipkart homepage loaded successfully - DOM content loaded
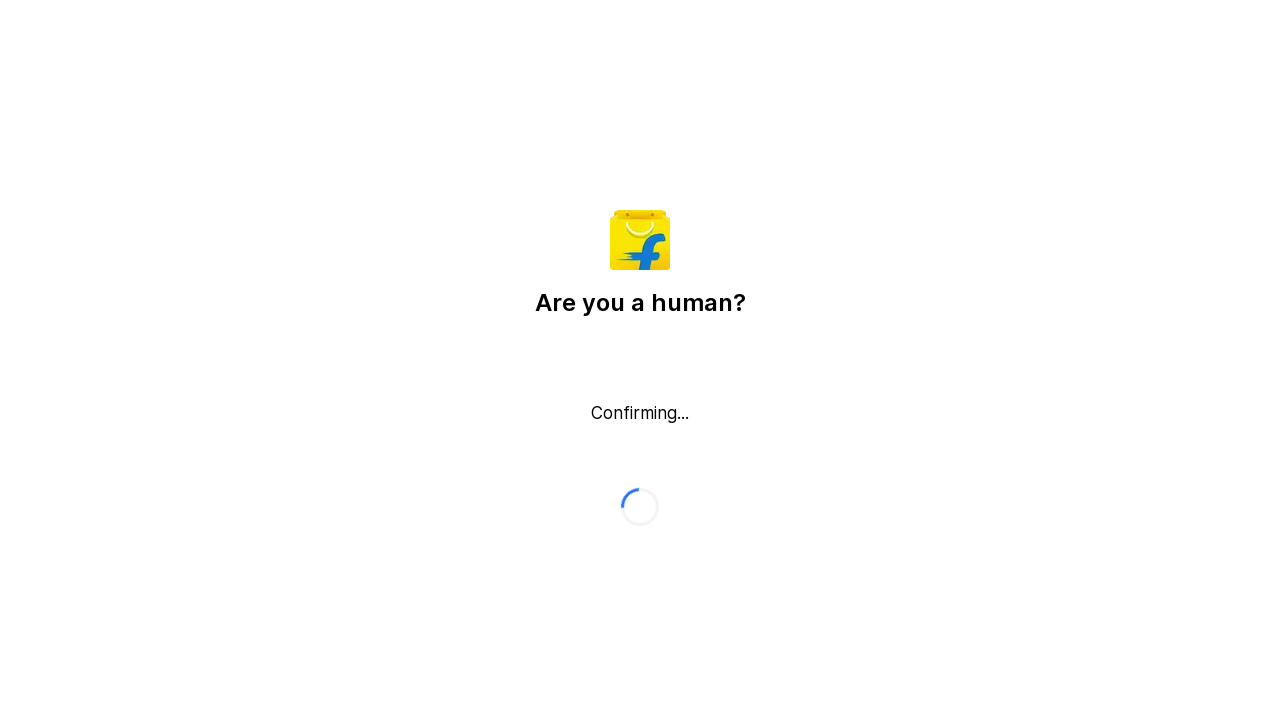

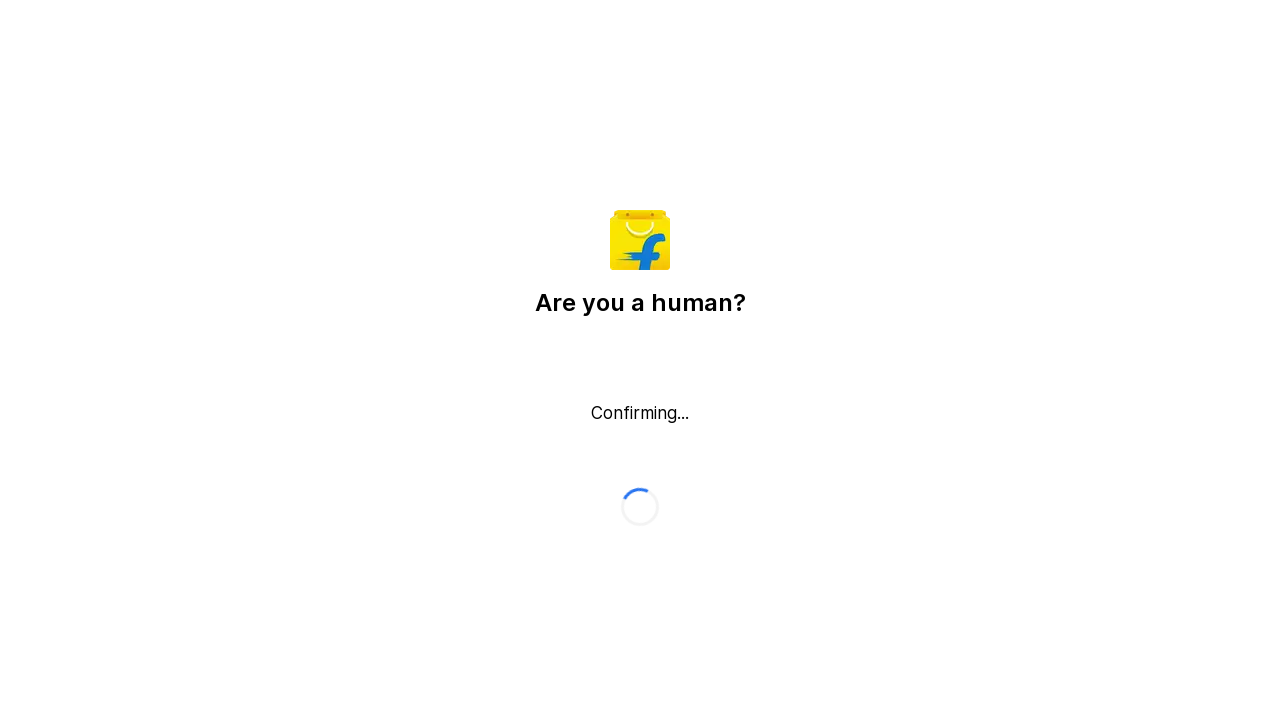